Navigates to QACircle website and verifies the page loads by checking the title

Starting URL: https://qacircle.com/

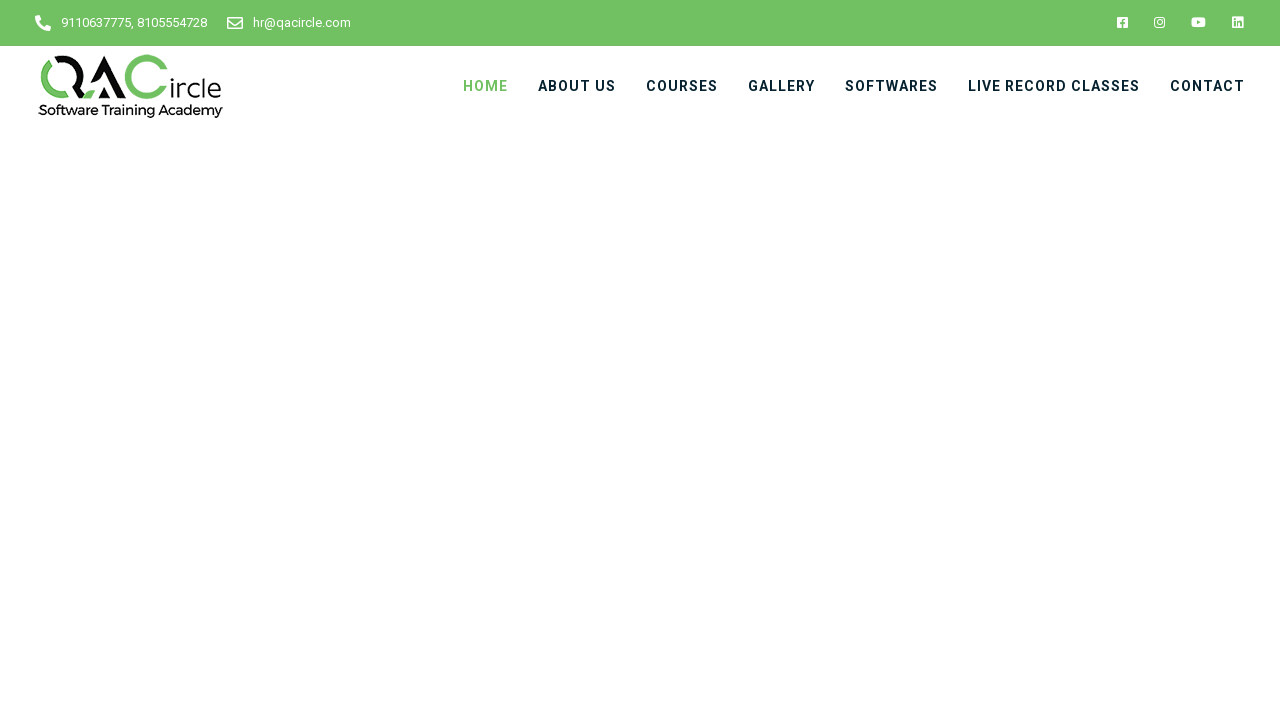

Waited for page to reach domcontentloaded state
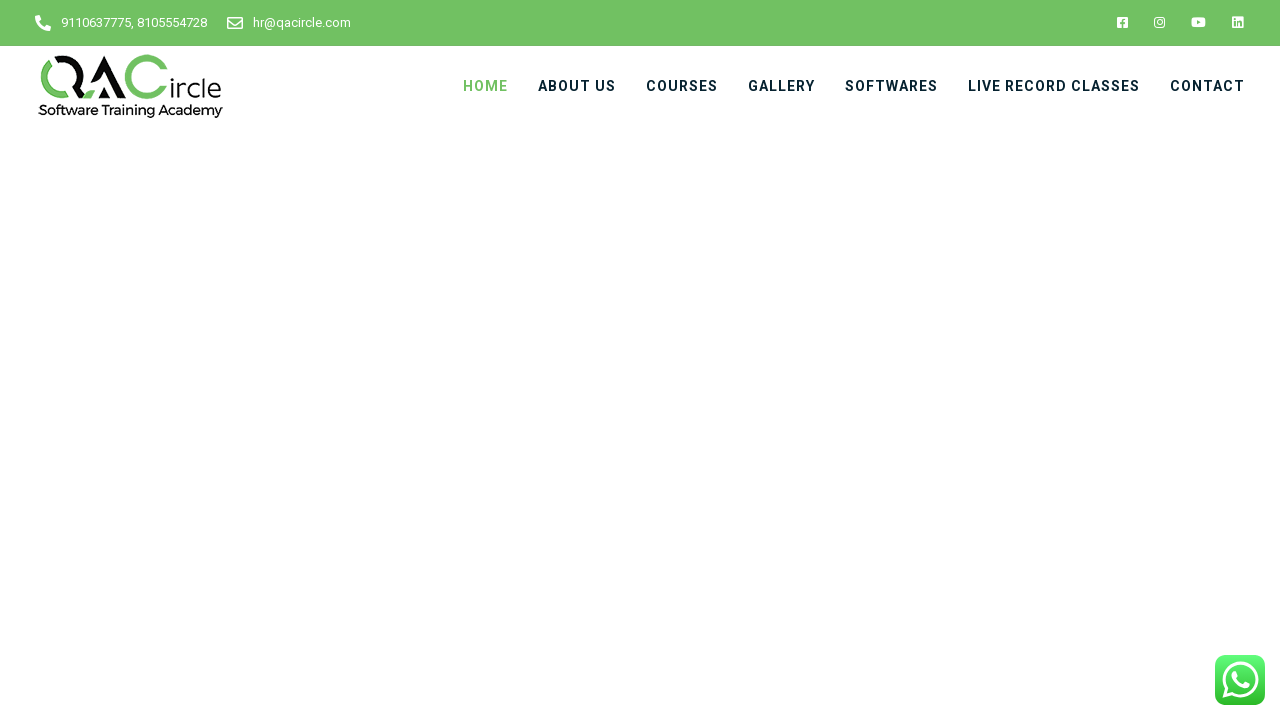

Verified page title contains 'QACircle'
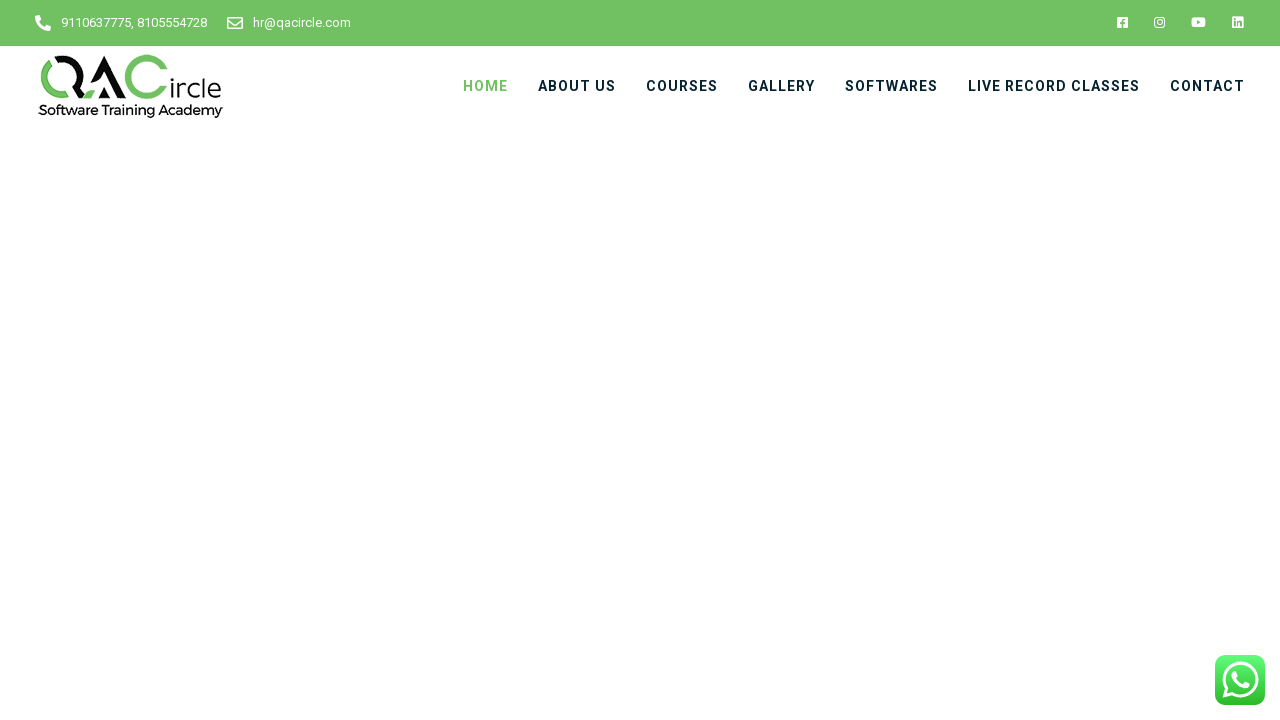

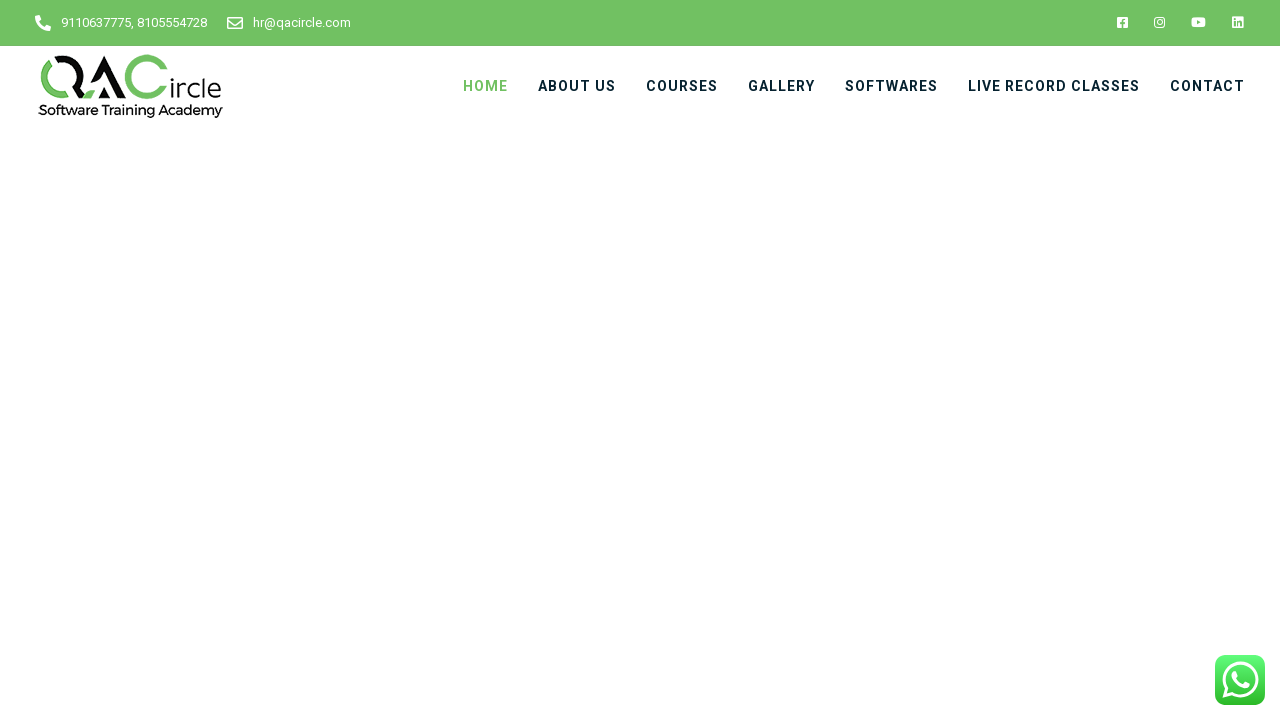